Tests that toggling expand/collapse maintains the current coach card position by navigating and toggling multiple times

Starting URL: https://bjj-website.vercel.app/#team

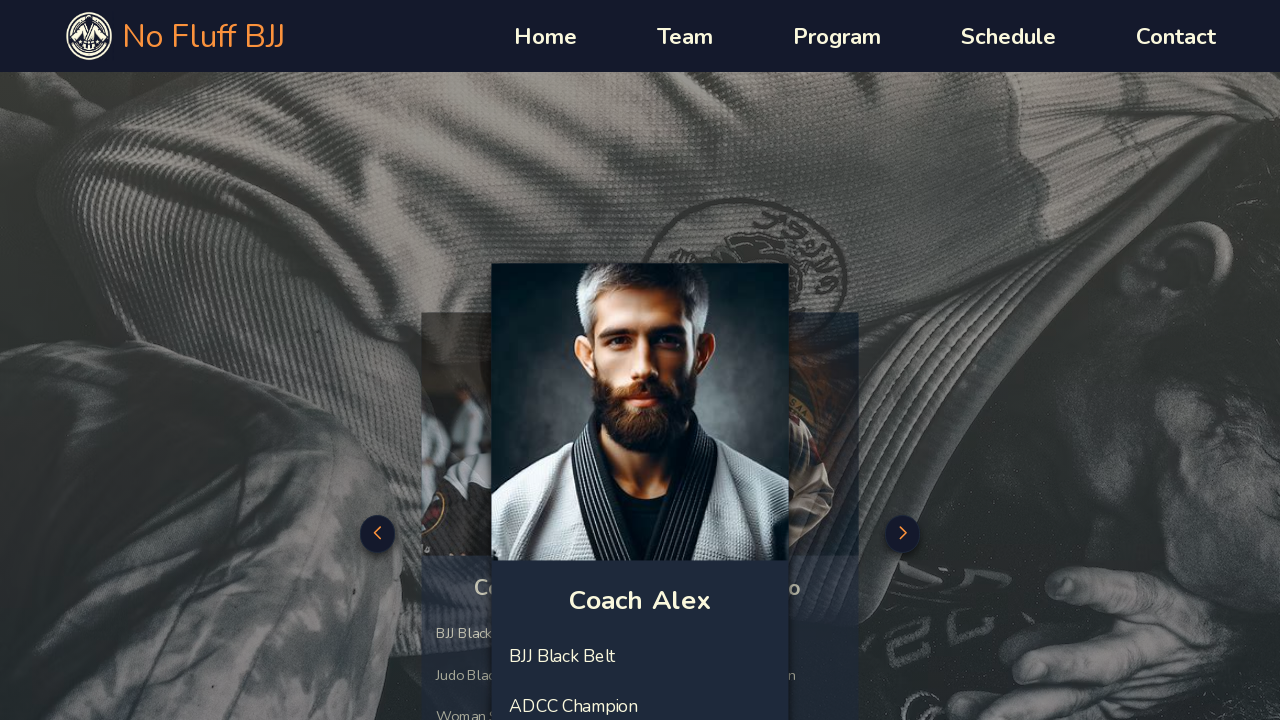

Clicked left navigation button to move to previous coach at (378, 534) on internal:testid=[data-testid="test-cards__btn--left"s]
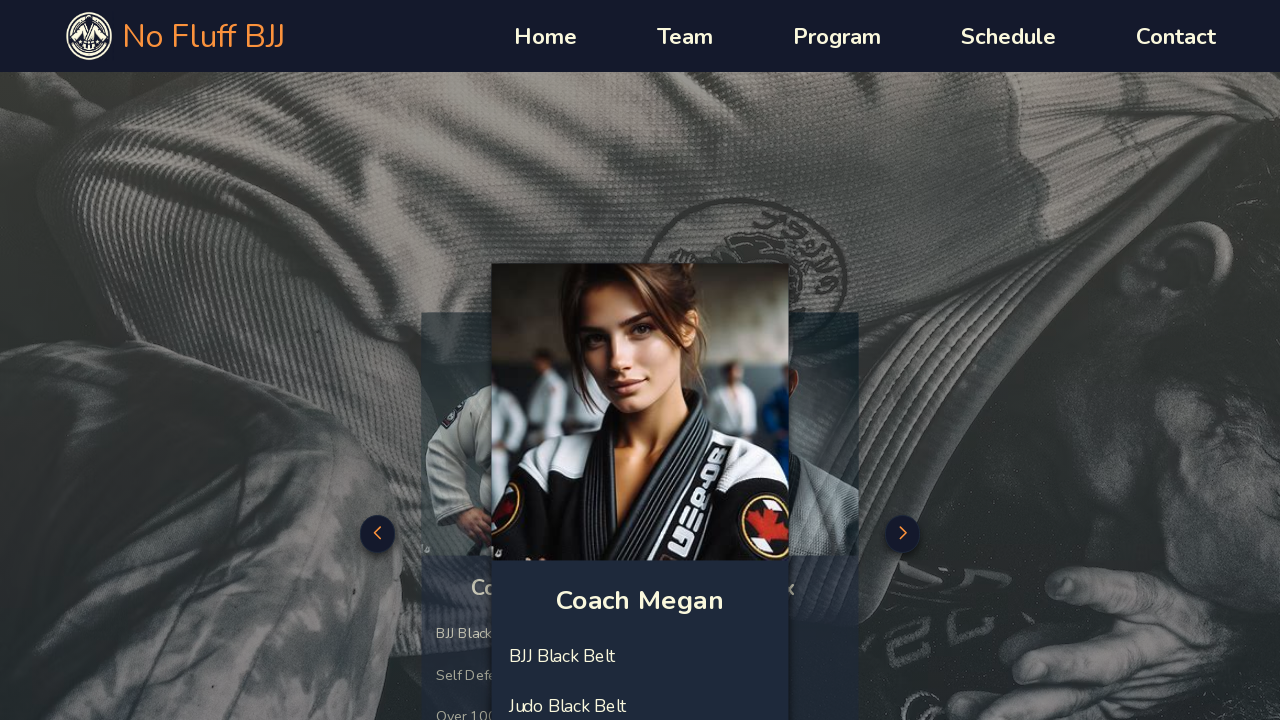

Clicked toggle expand/collapse button (first toggle) at (640, 361) on internal:testid=[data-testid="test-toggle-classes-btn"s]
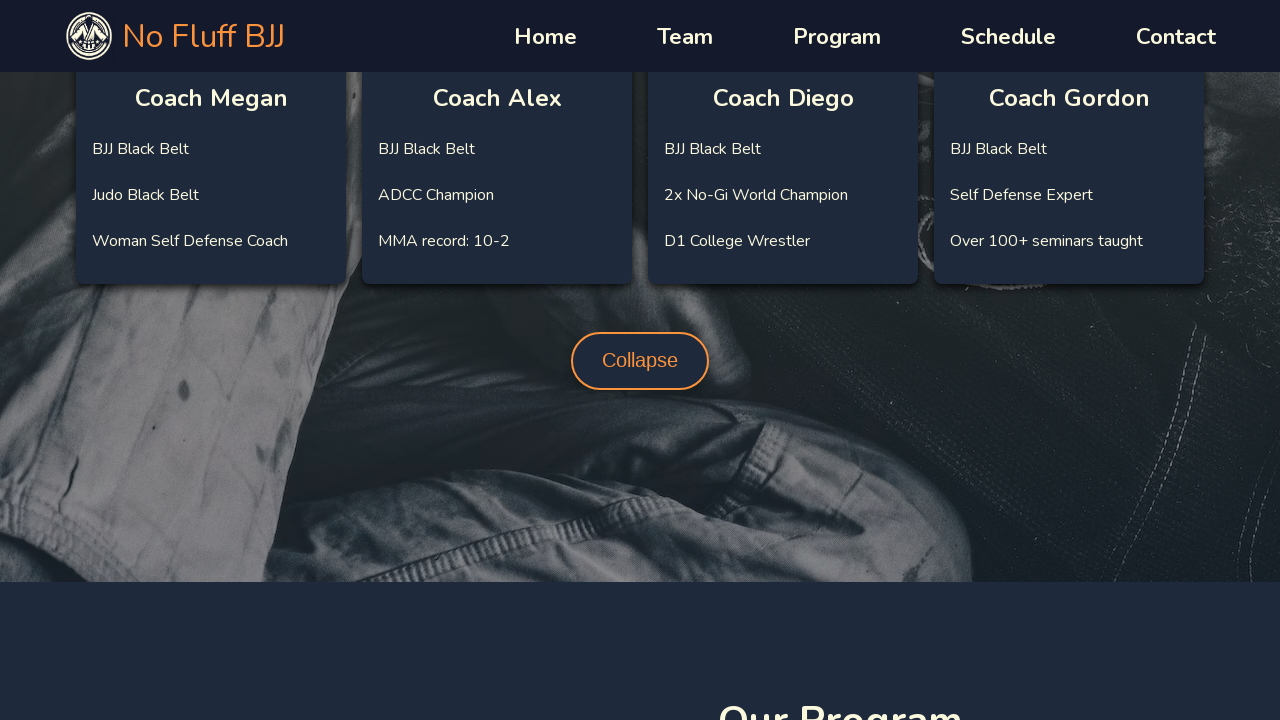

Clicked toggle expand/collapse button (second toggle) to return to collapsed state at (640, 361) on internal:testid=[data-testid="test-toggle-classes-btn"s]
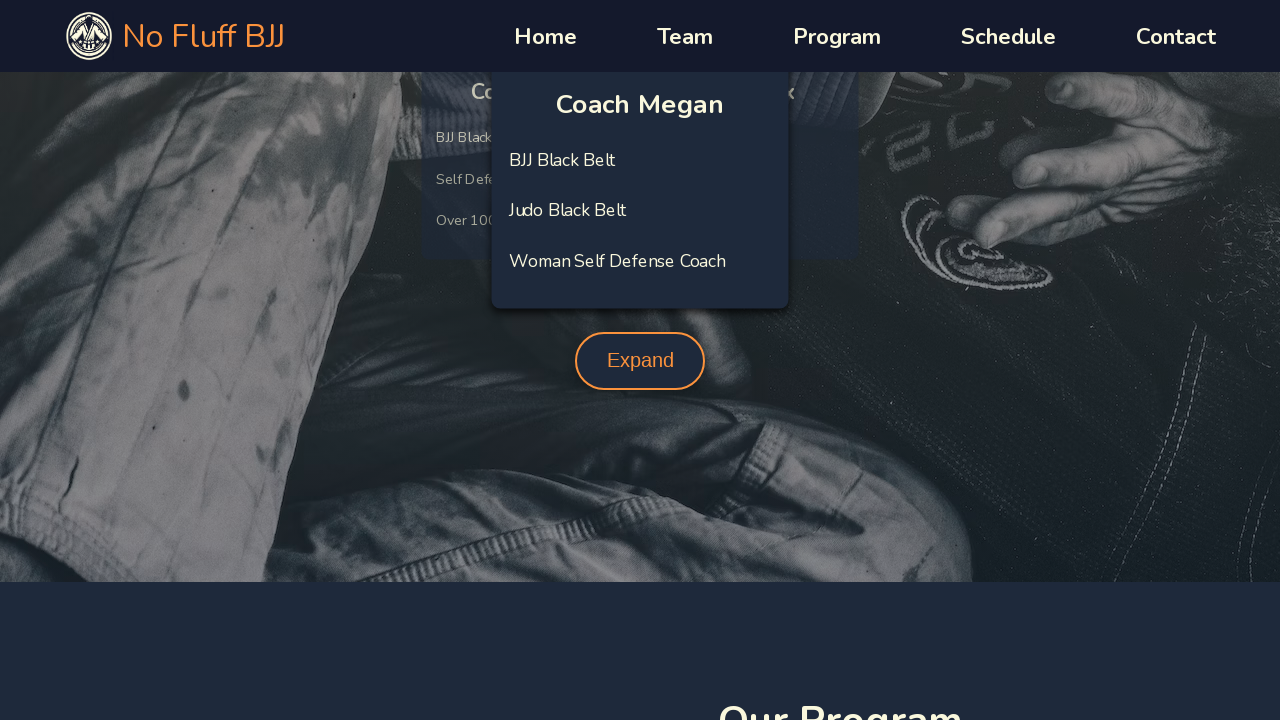

Clicked left navigation button again to move to another previous coach at (378, 701) on internal:testid=[data-testid="test-cards__btn--left"s]
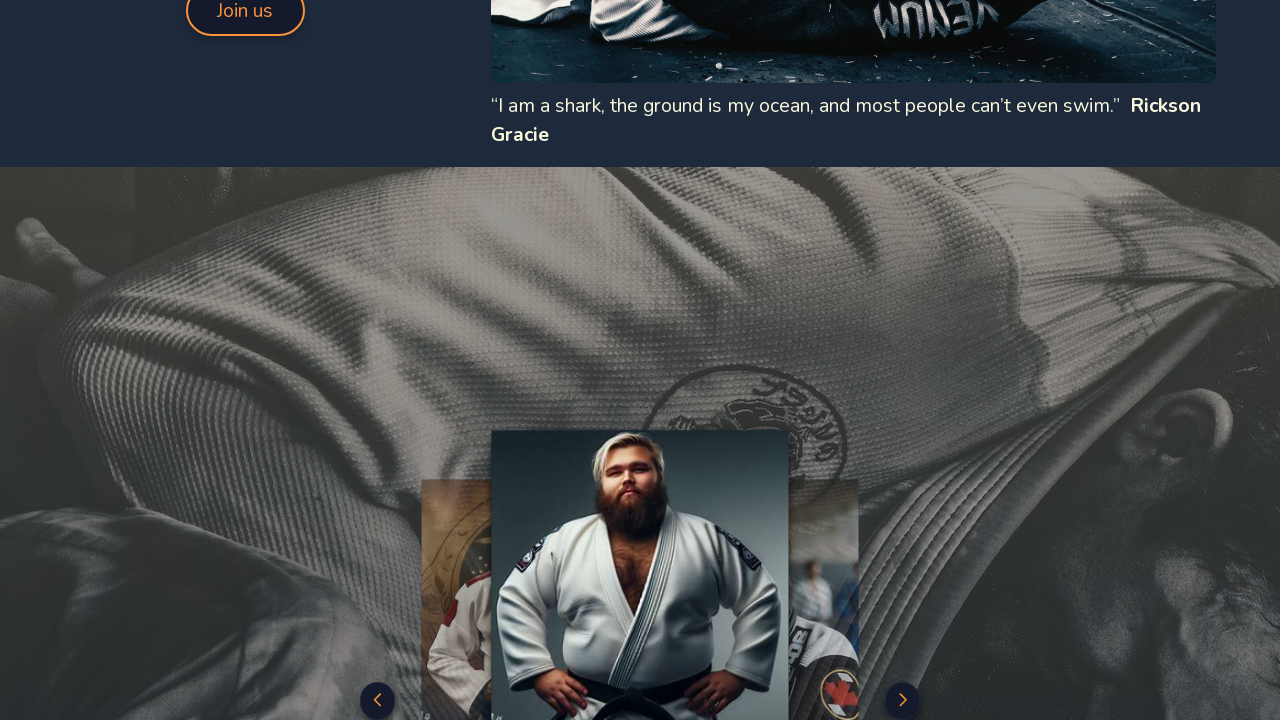

Clicked toggle expand/collapse button (first toggle) at (640, 361) on internal:testid=[data-testid="test-toggle-classes-btn"s]
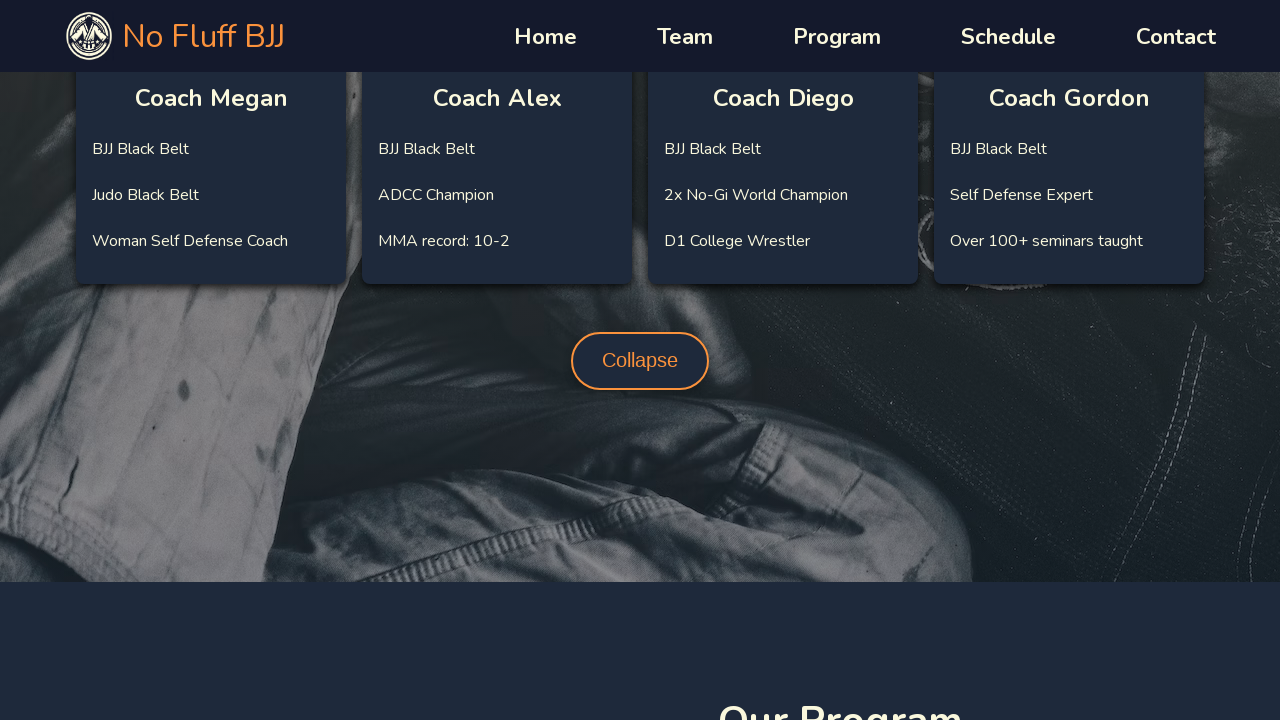

Clicked toggle expand/collapse button (second toggle) to return to collapsed state at (640, 361) on internal:testid=[data-testid="test-toggle-classes-btn"s]
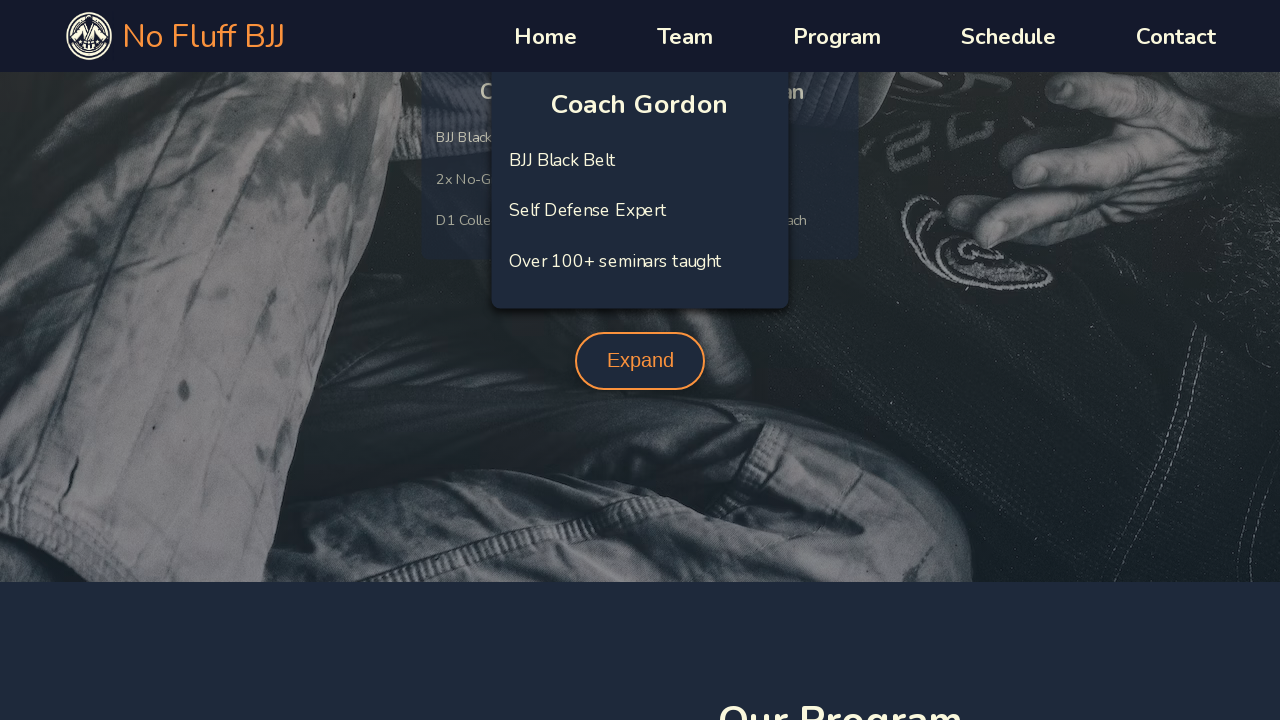

Double-clicked right navigation button to move forward two coach positions at (902, 701) on internal:testid=[data-testid="test-cards__btn--right"s]
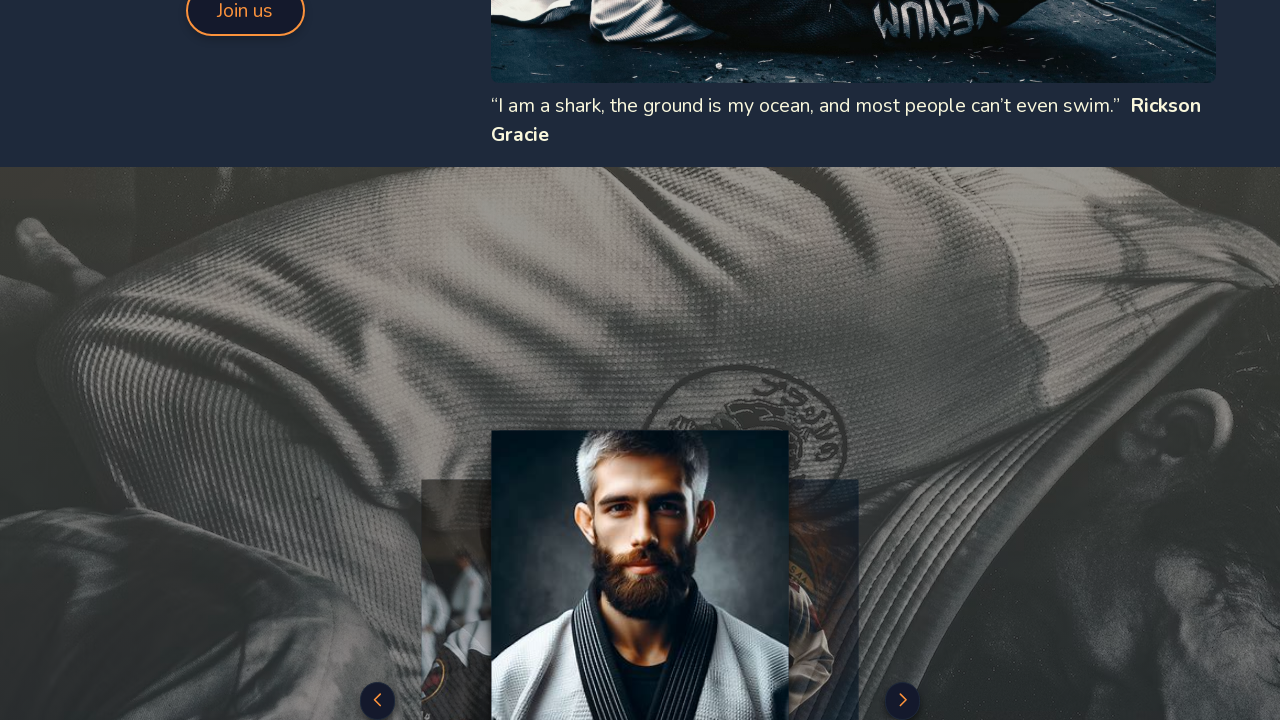

Clicked toggle expand/collapse button (first toggle) at (640, 361) on internal:testid=[data-testid="test-toggle-classes-btn"s]
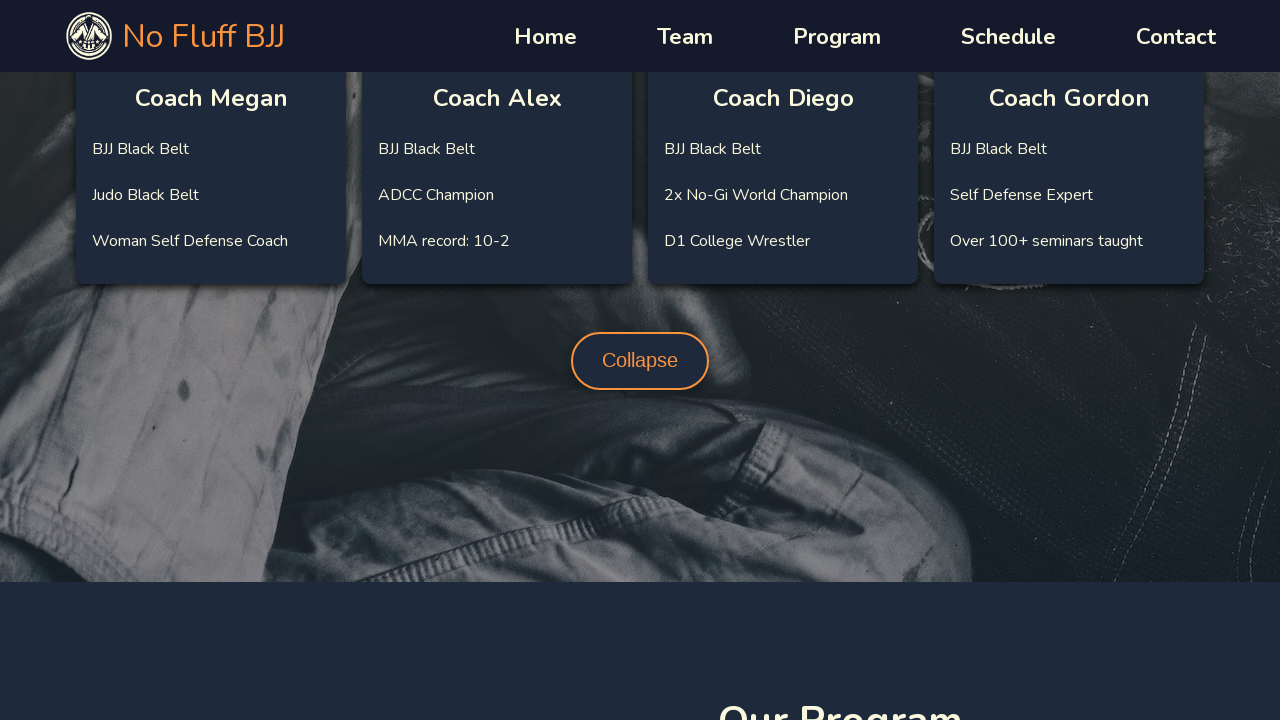

Clicked toggle expand/collapse button (second toggle) to return to collapsed state at (640, 361) on internal:testid=[data-testid="test-toggle-classes-btn"s]
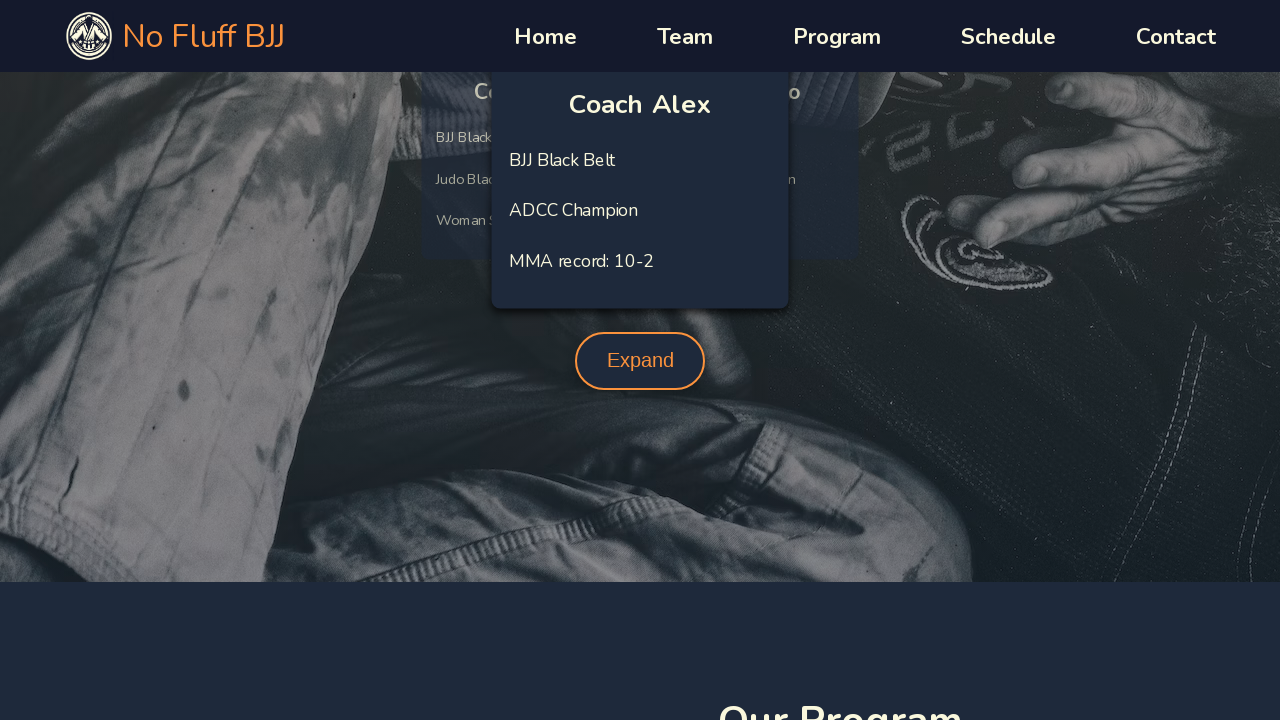

Clicked right navigation button to move to next coach at (902, 701) on internal:testid=[data-testid="test-cards__btn--right"s]
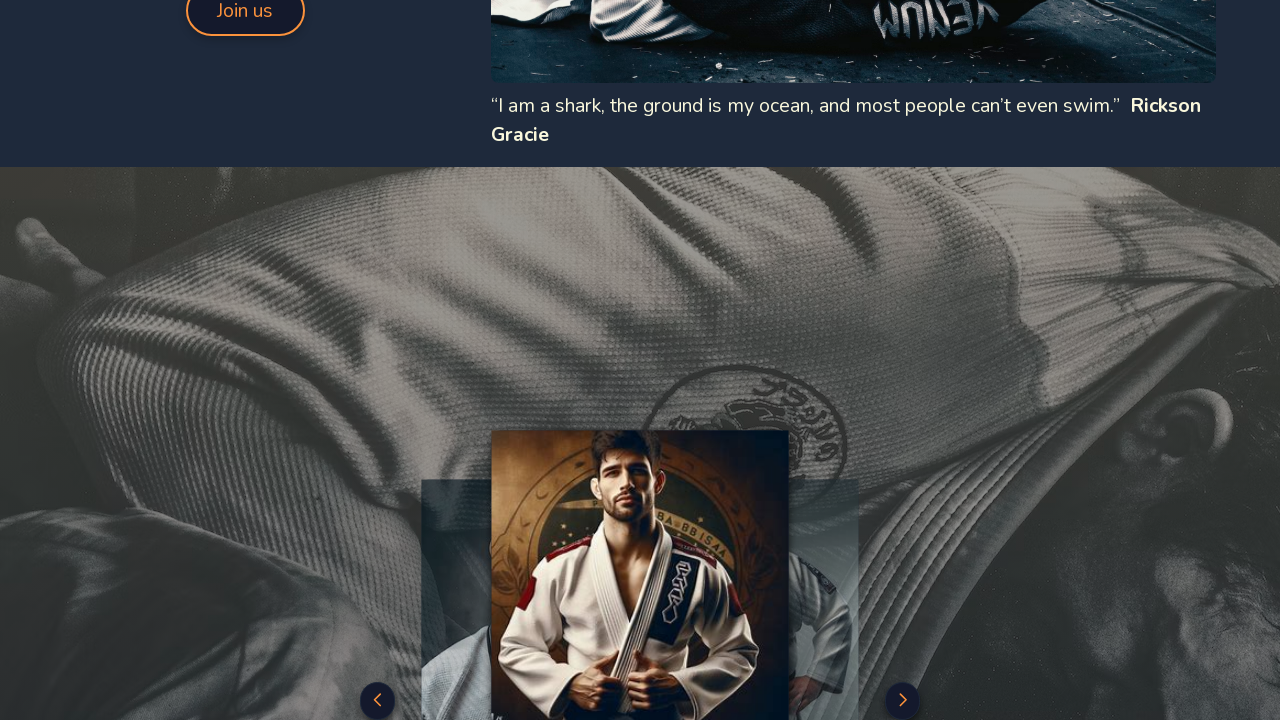

Clicked toggle expand/collapse button (first toggle) at (640, 361) on internal:testid=[data-testid="test-toggle-classes-btn"s]
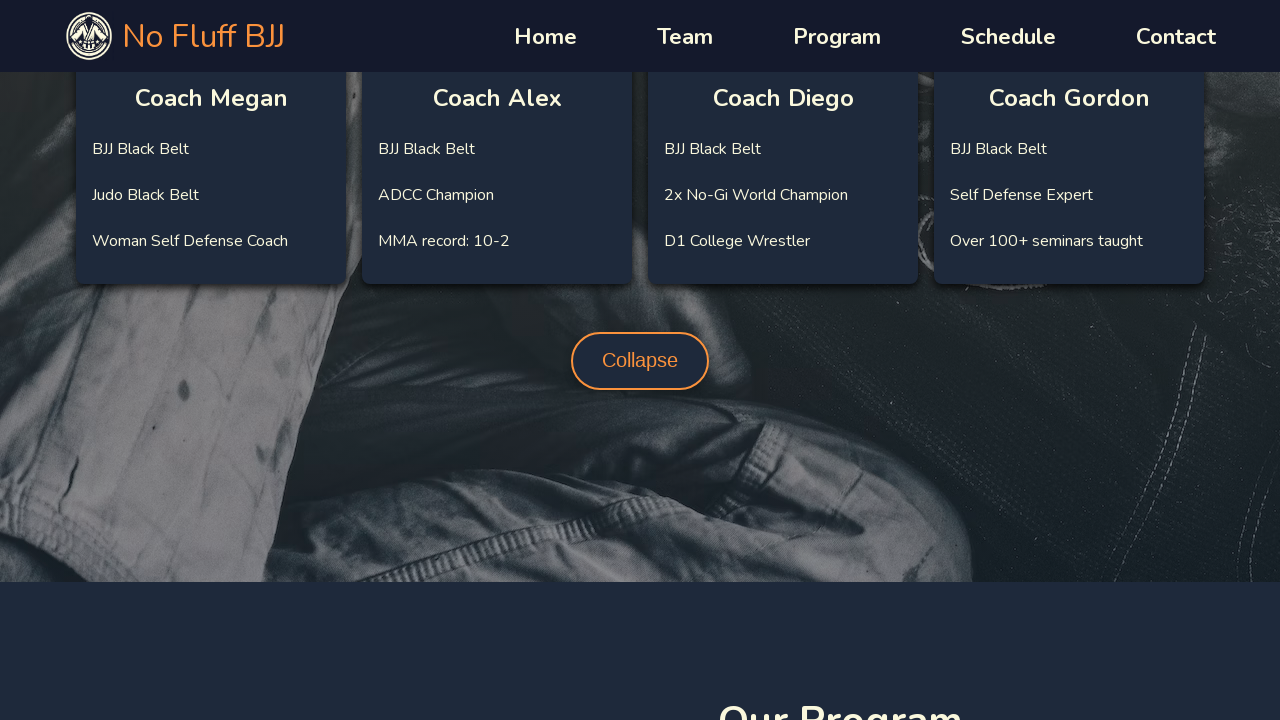

Clicked toggle expand/collapse button (second toggle) to return to collapsed state at (640, 361) on internal:testid=[data-testid="test-toggle-classes-btn"s]
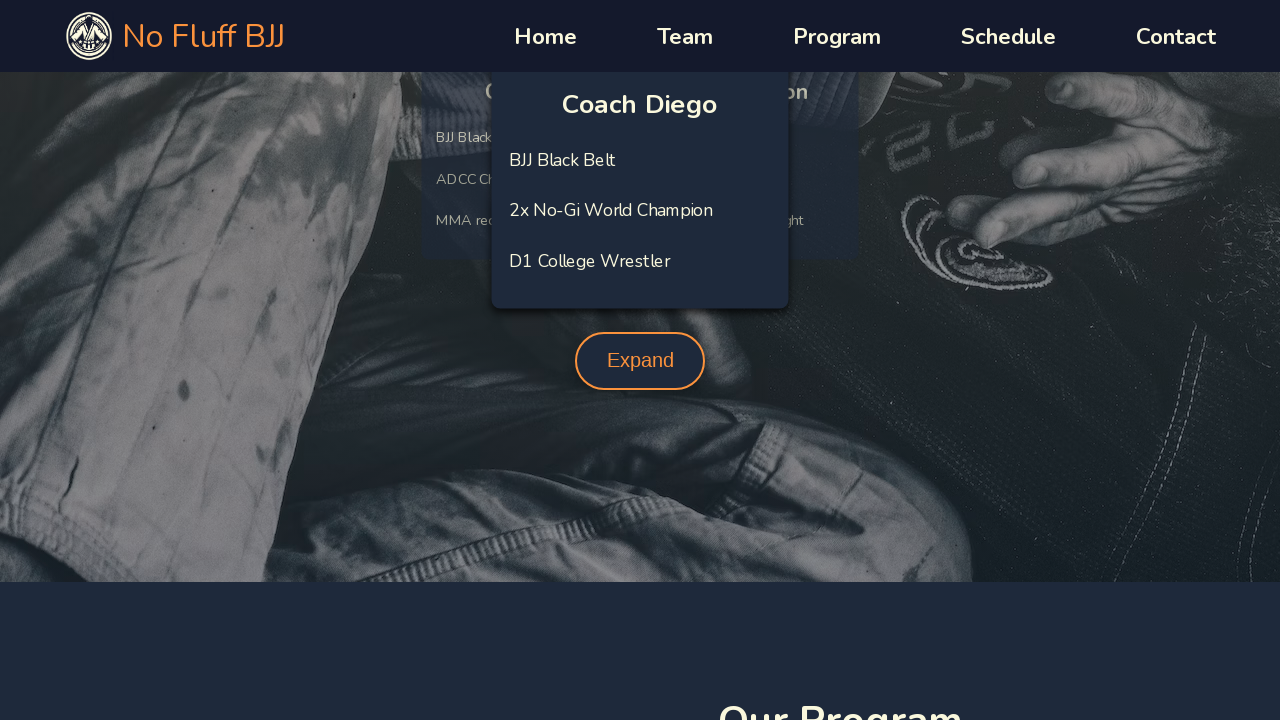

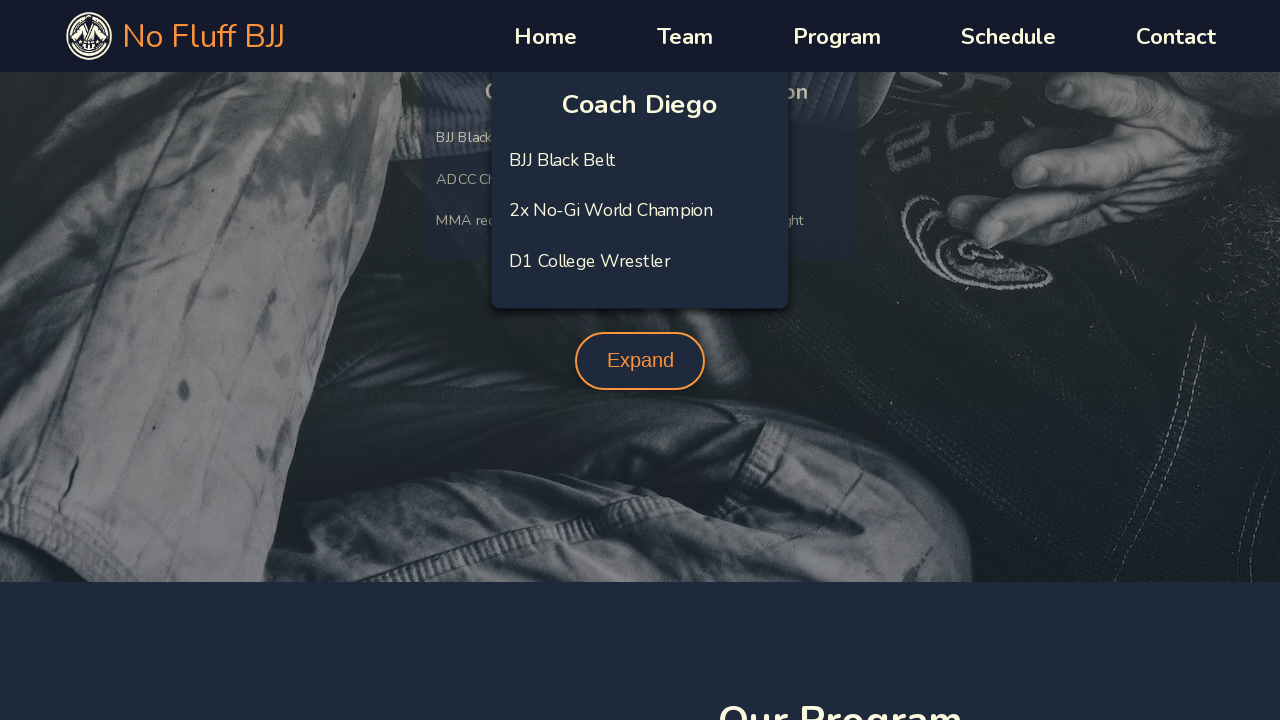